Tests radio button and checkbox interactions on Angular Material component examples

Starting URL: https://material.angular.io/components/radio/examples

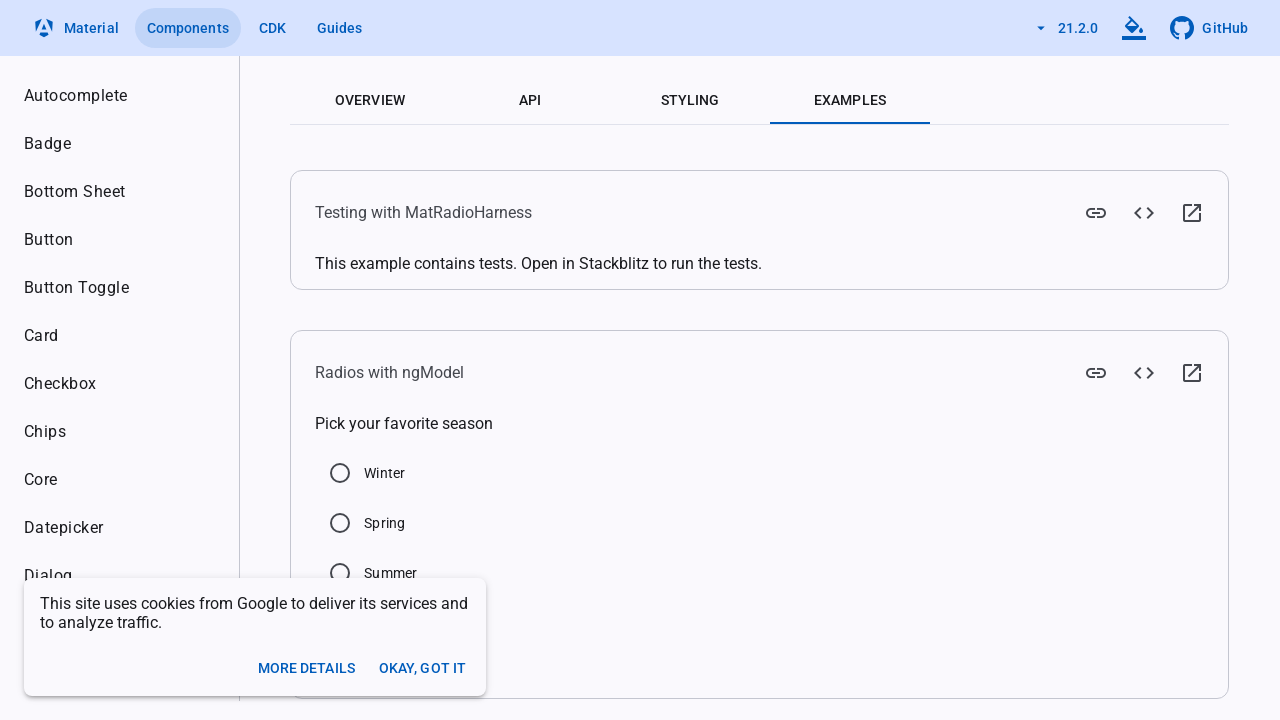

Clicked Summer radio button at (340, 573) on xpath=//label[normalize-space()='Summer']//preceding-sibling::div/input
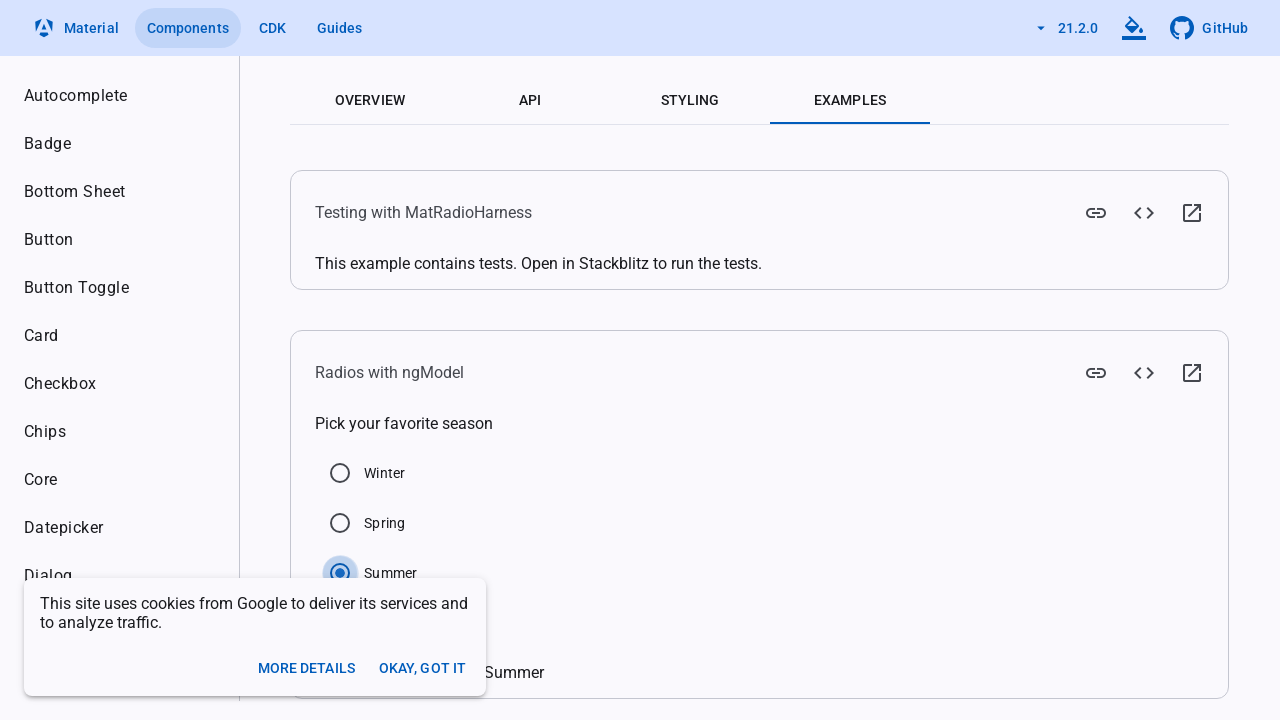

Navigated to checkbox examples page
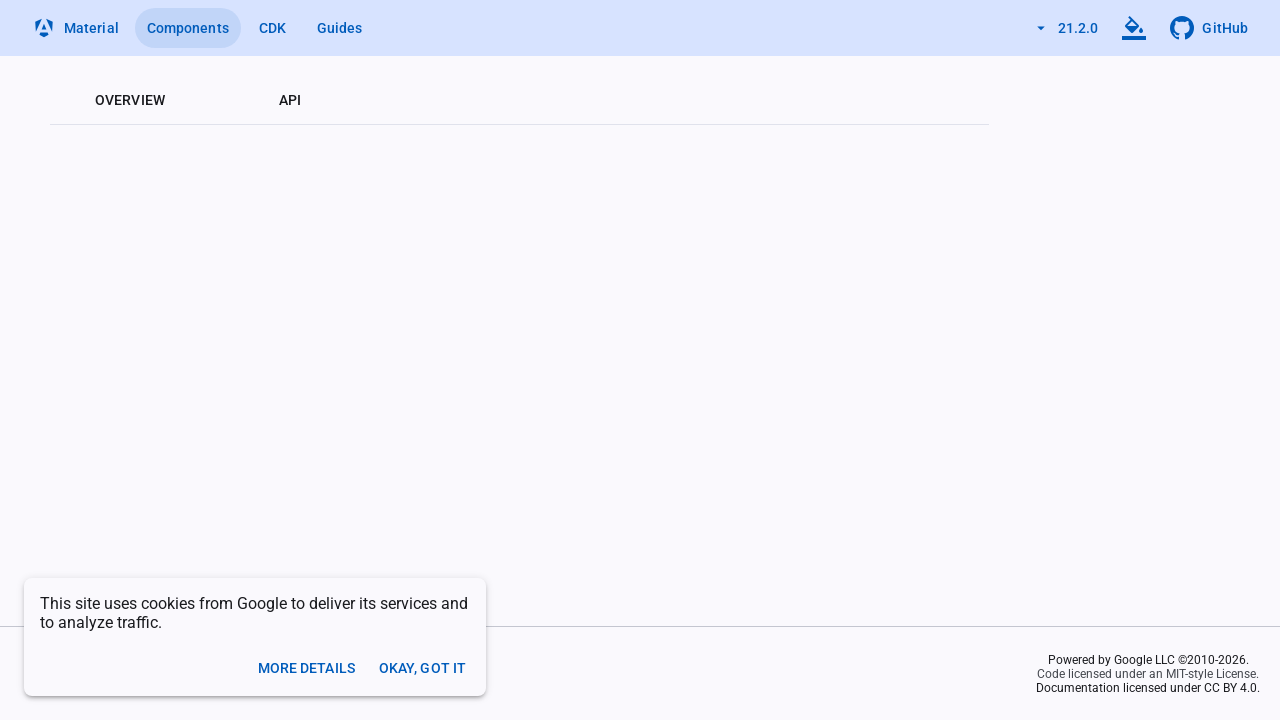

Clicked Checked checkbox at (361, 348) on xpath=//label[text()='Checked']//preceding-sibling::div/input
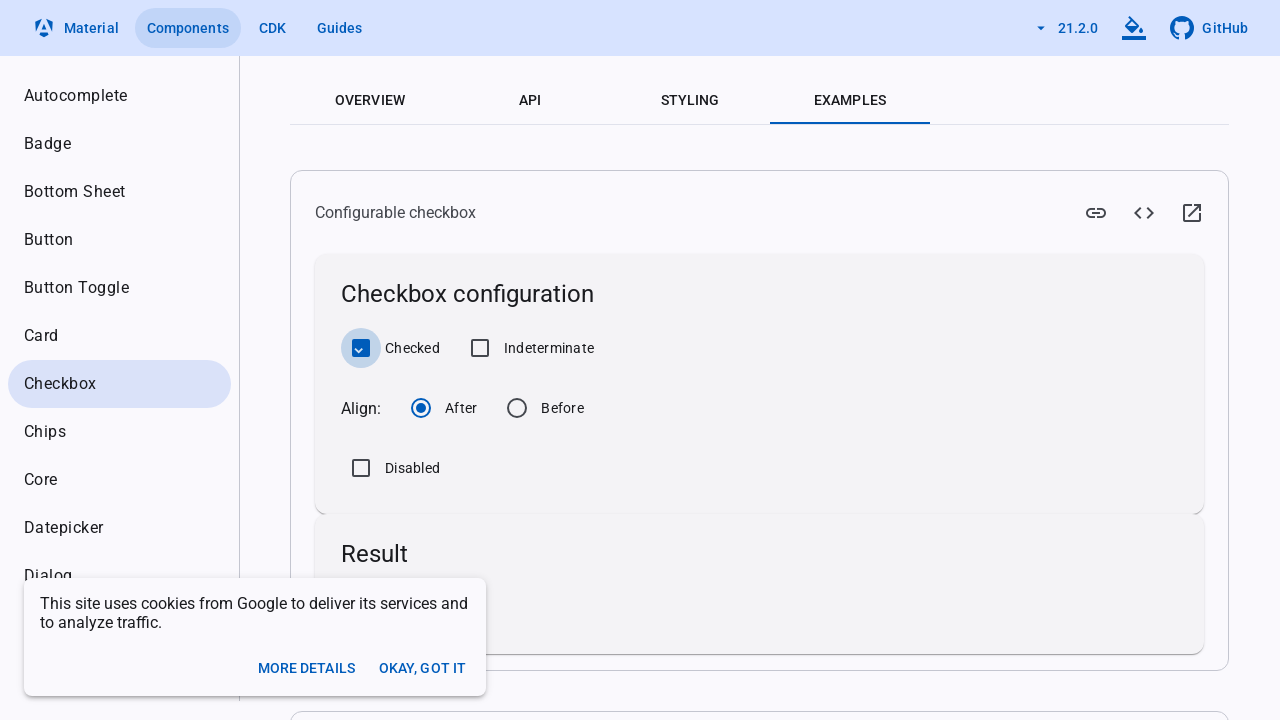

Clicked Indeterminate checkbox at (480, 348) on xpath=//label[text()='Indeterminate']//preceding-sibling::div/input
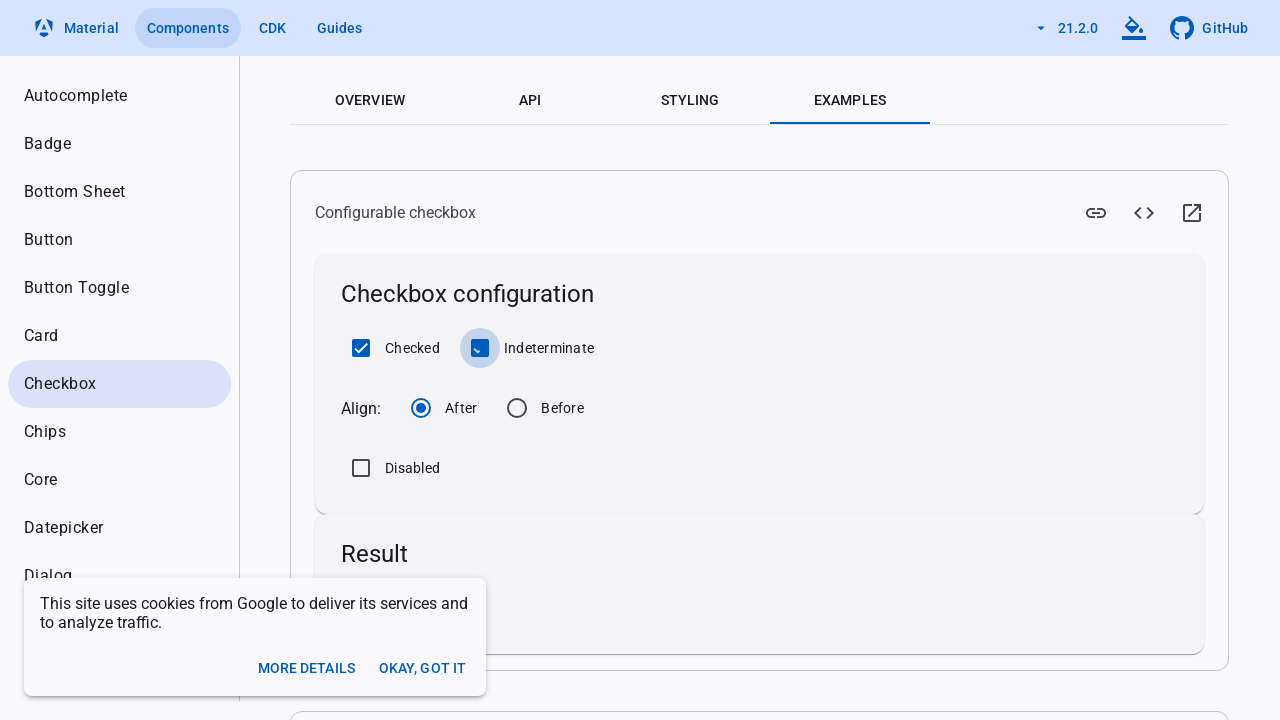

Unchecked Checked checkbox at (361, 348) on xpath=//label[text()='Checked']//preceding-sibling::div/input
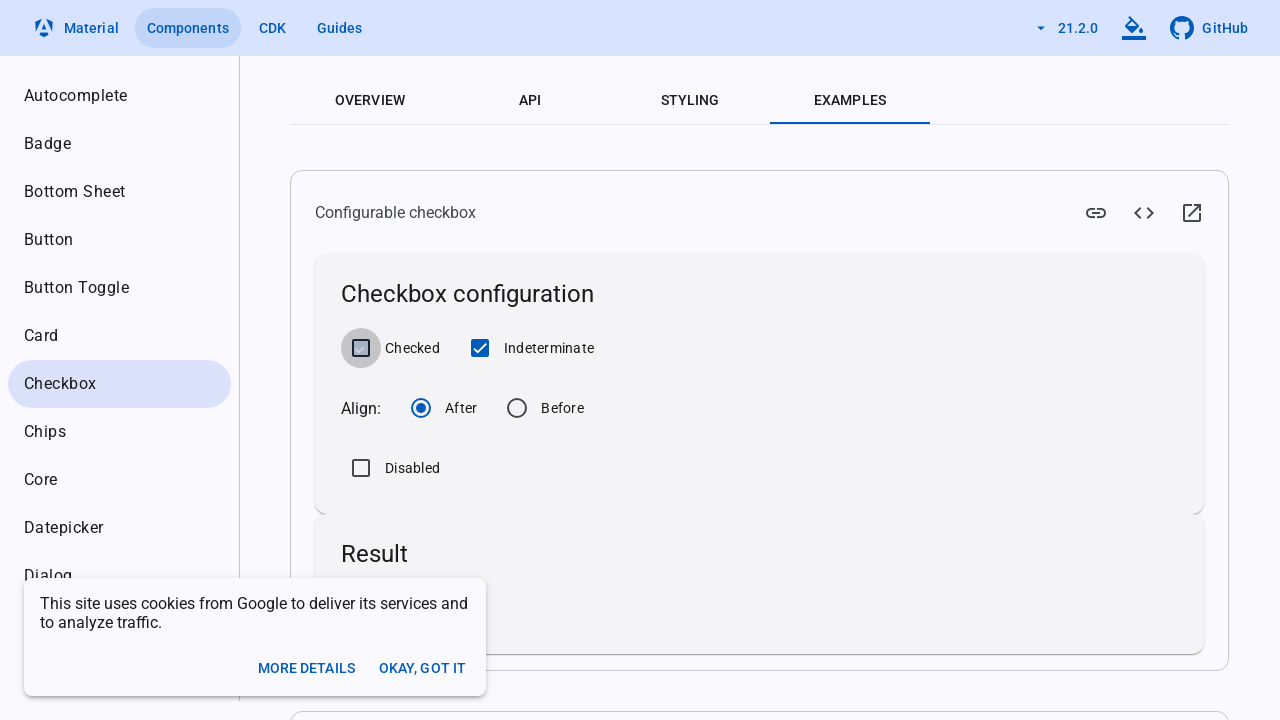

Unchecked Indeterminate checkbox at (480, 348) on xpath=//label[text()='Indeterminate']//preceding-sibling::div/input
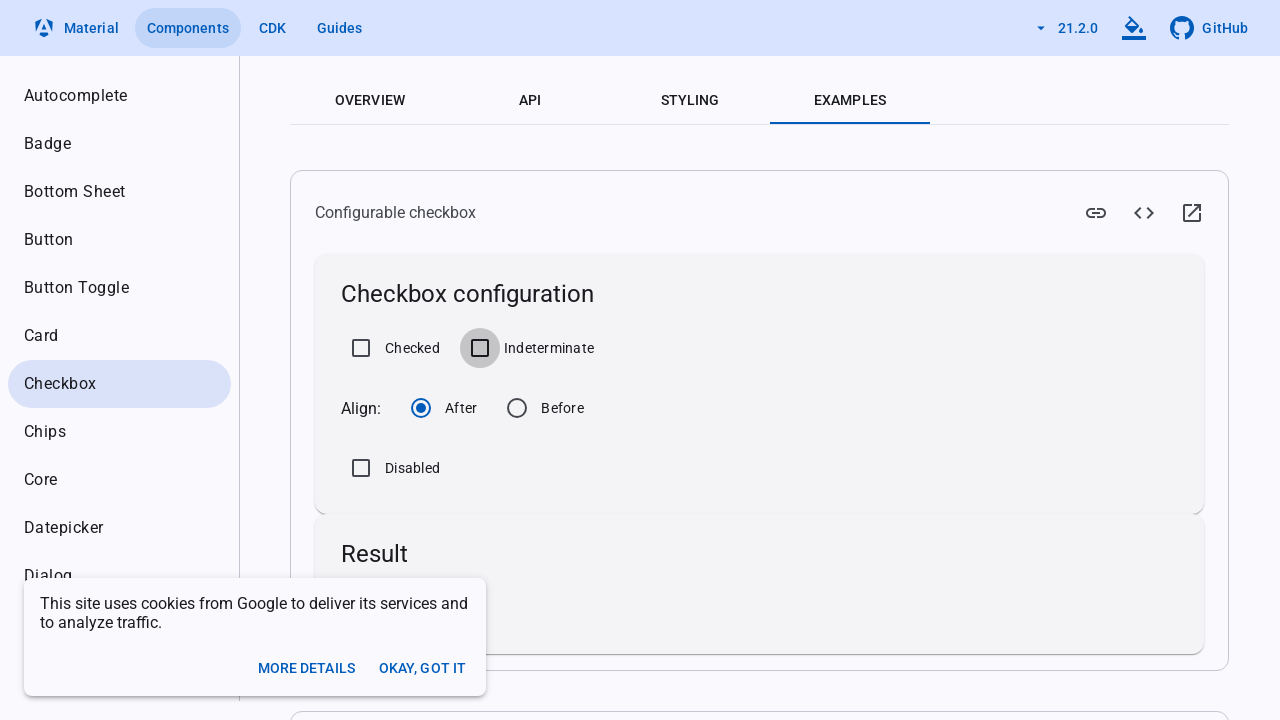

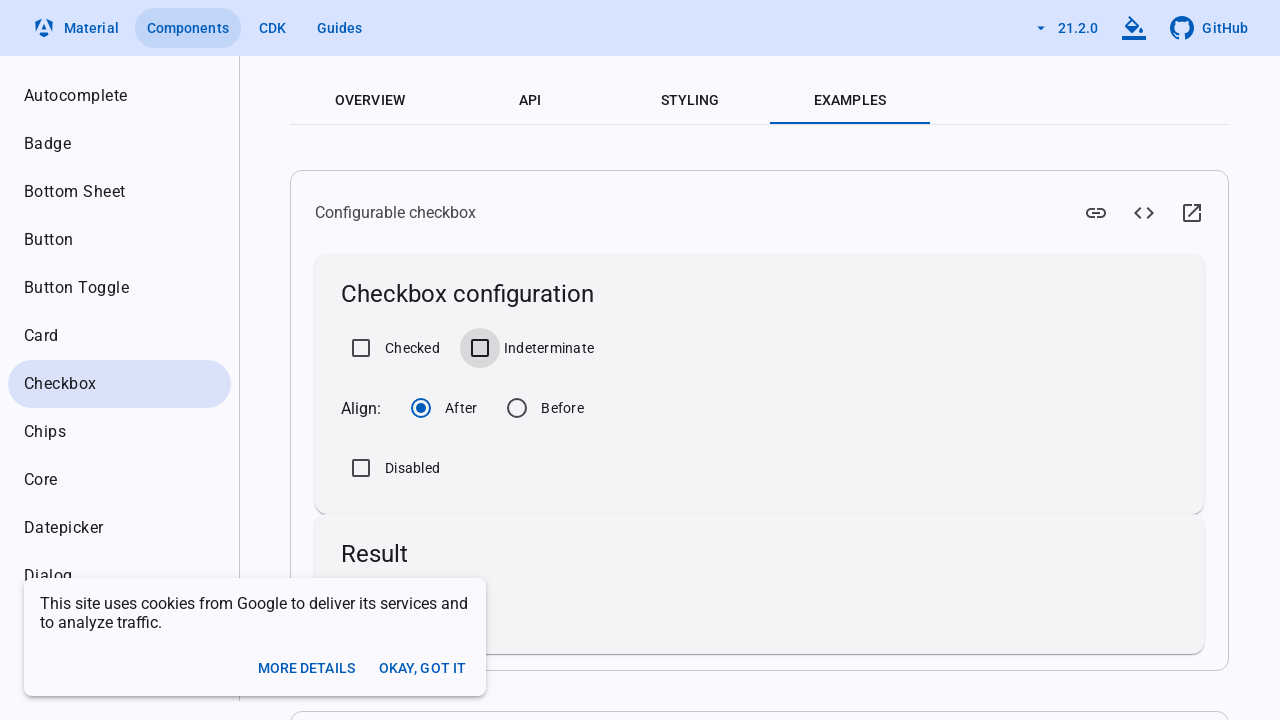